Opens a webpage and retrieves the full page HTML content

Starting URL: https://vip.ceshiren.com/#/ui_study

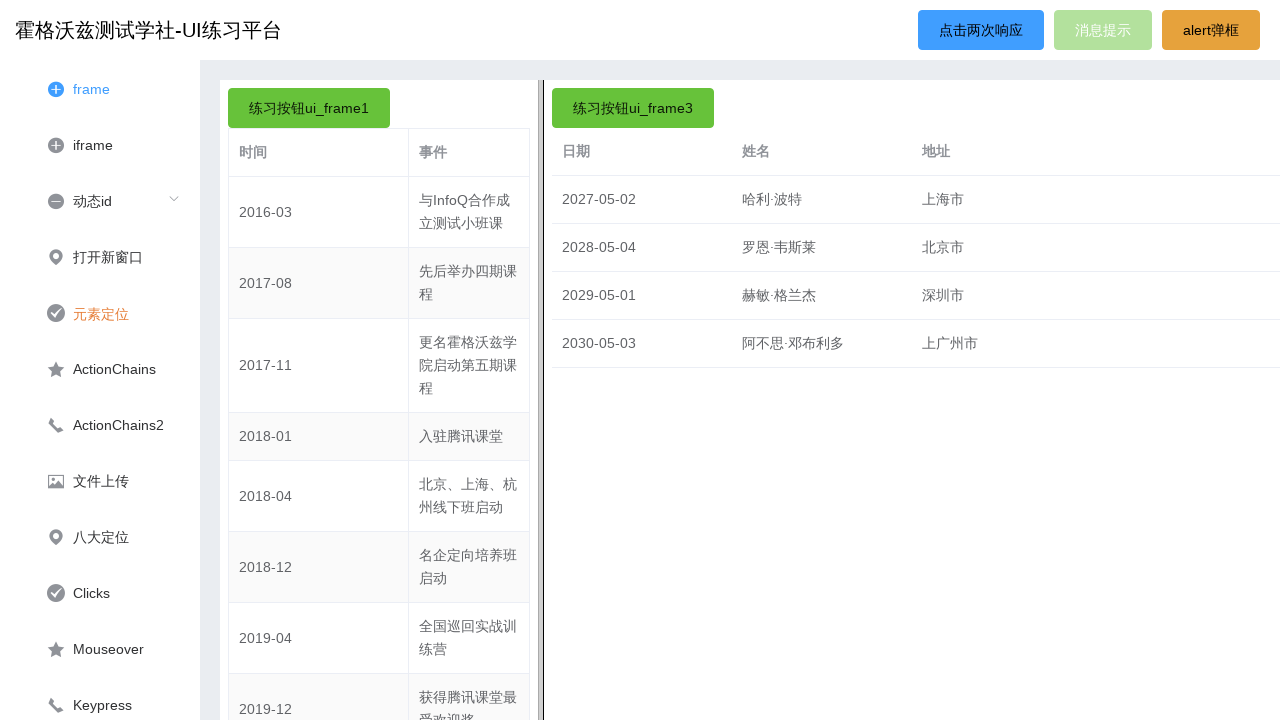

Waited for page to reach domcontentloaded state
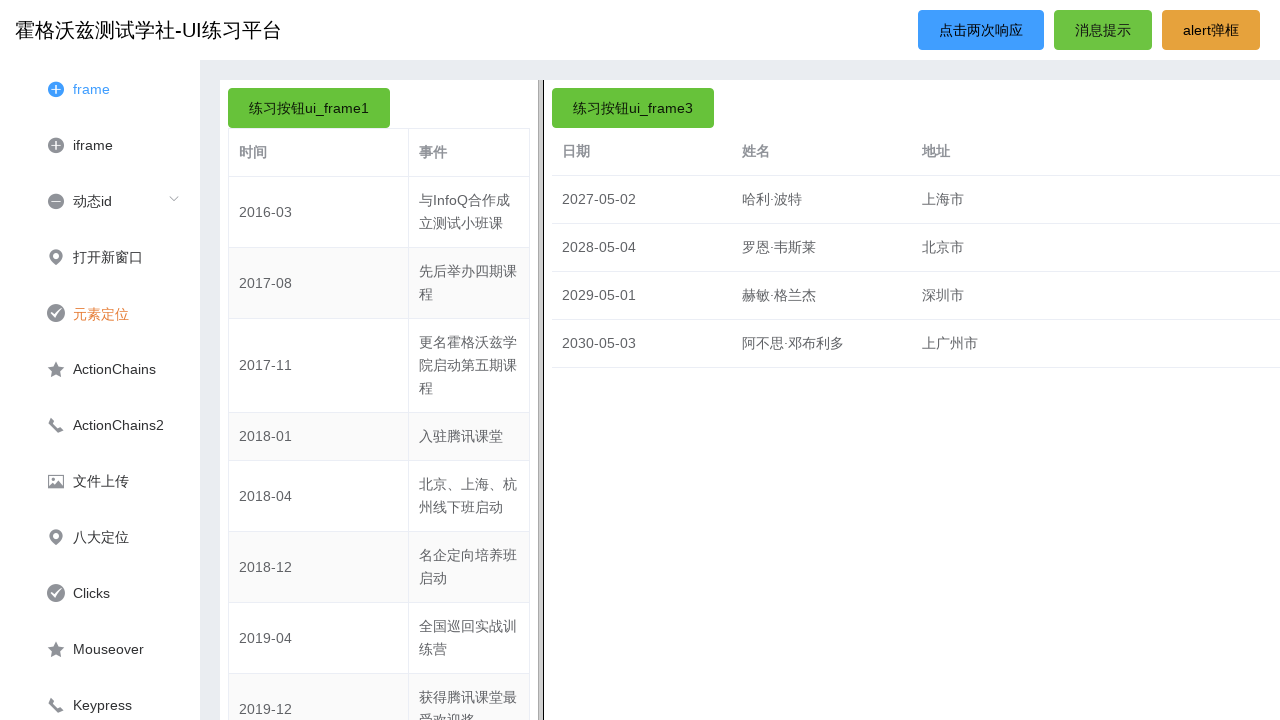

Retrieved full page HTML content
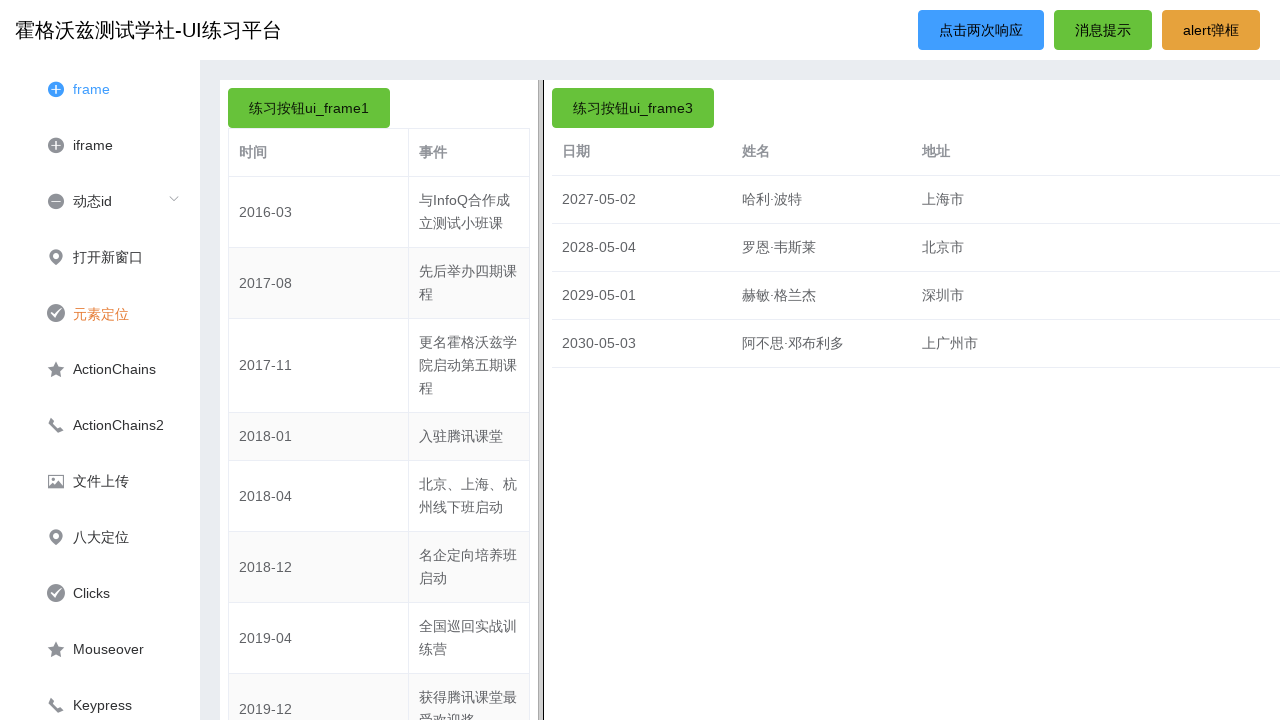

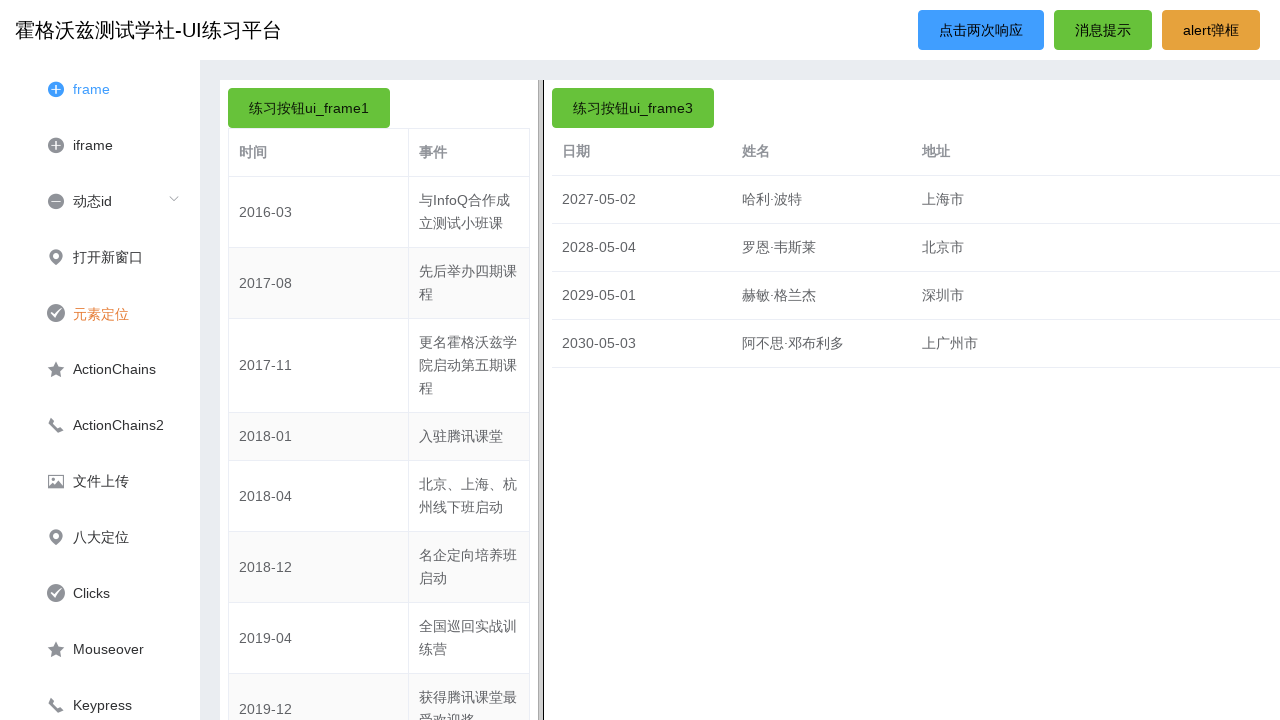